Tests radio button functionality by clicking on various radio buttons (hockey, football sports options and yellow color option) and verifying they become selected

Starting URL: https://practice.cydeo.com/radio_buttons

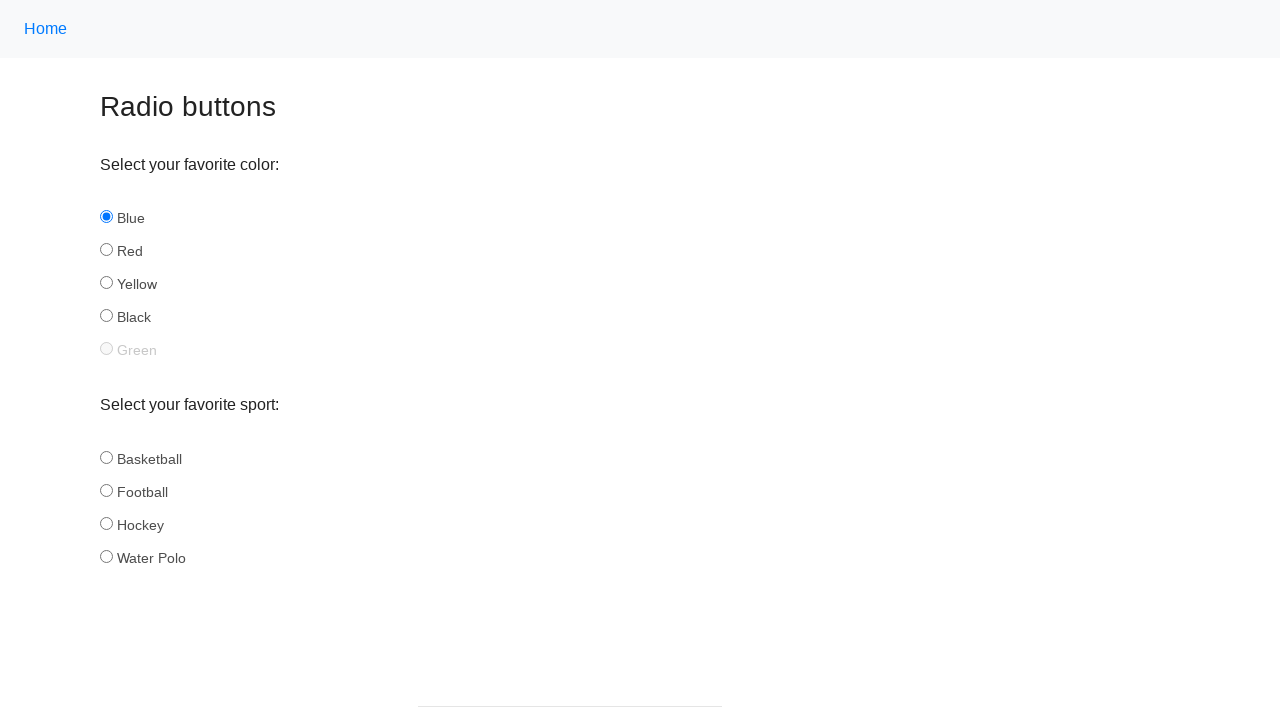

Clicked hockey radio button in sport group at (106, 523) on input[name='sport'][id='hockey']
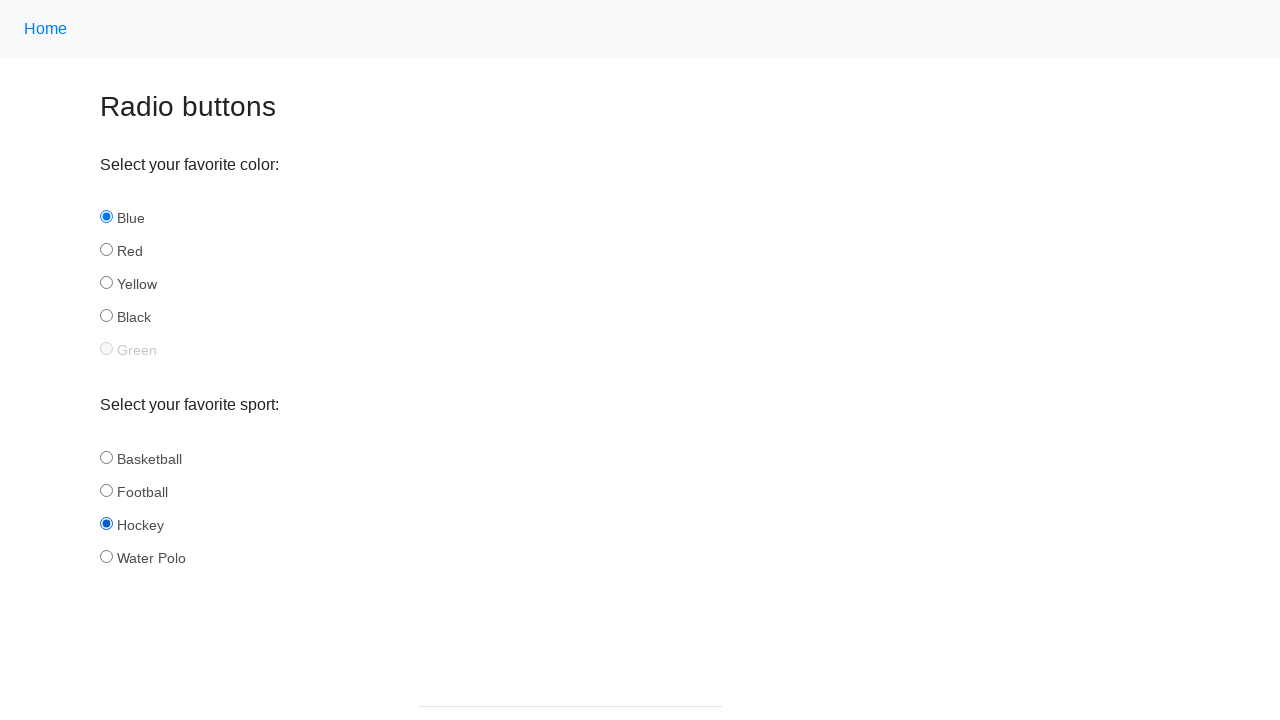

Verified hockey radio button is selected
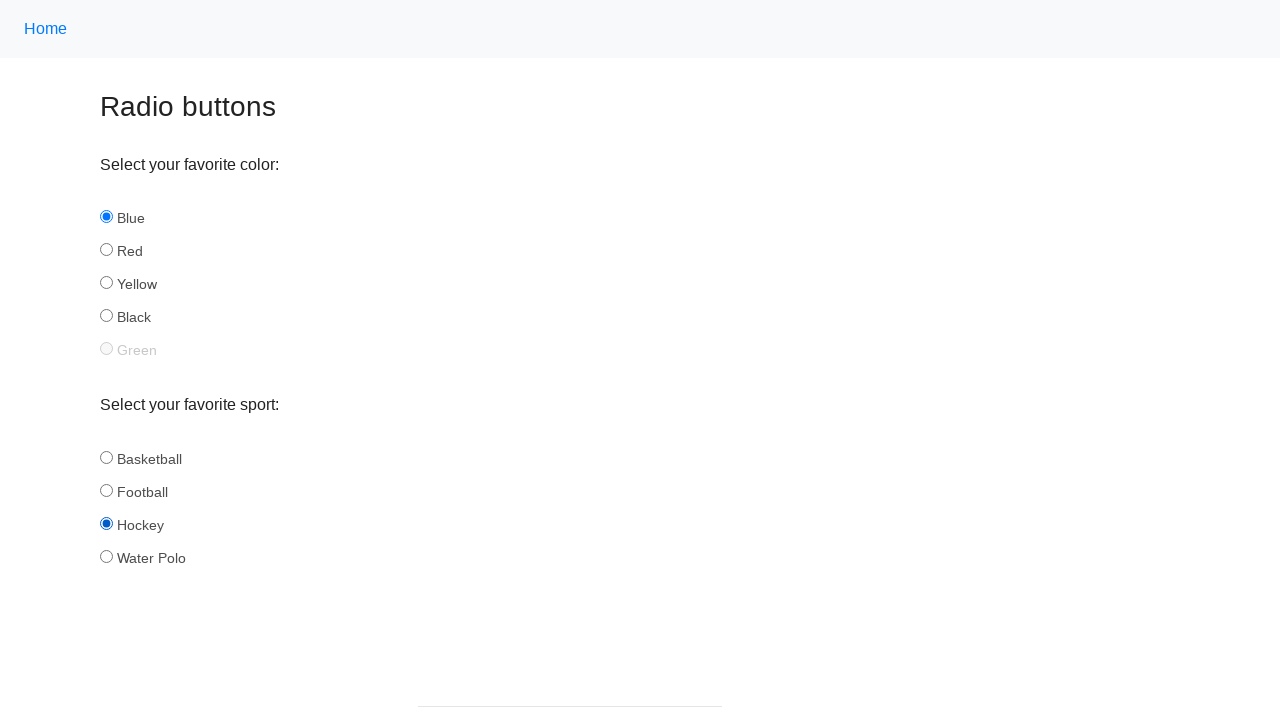

Clicked football radio button in sport group at (106, 490) on input[name='sport'][id='football']
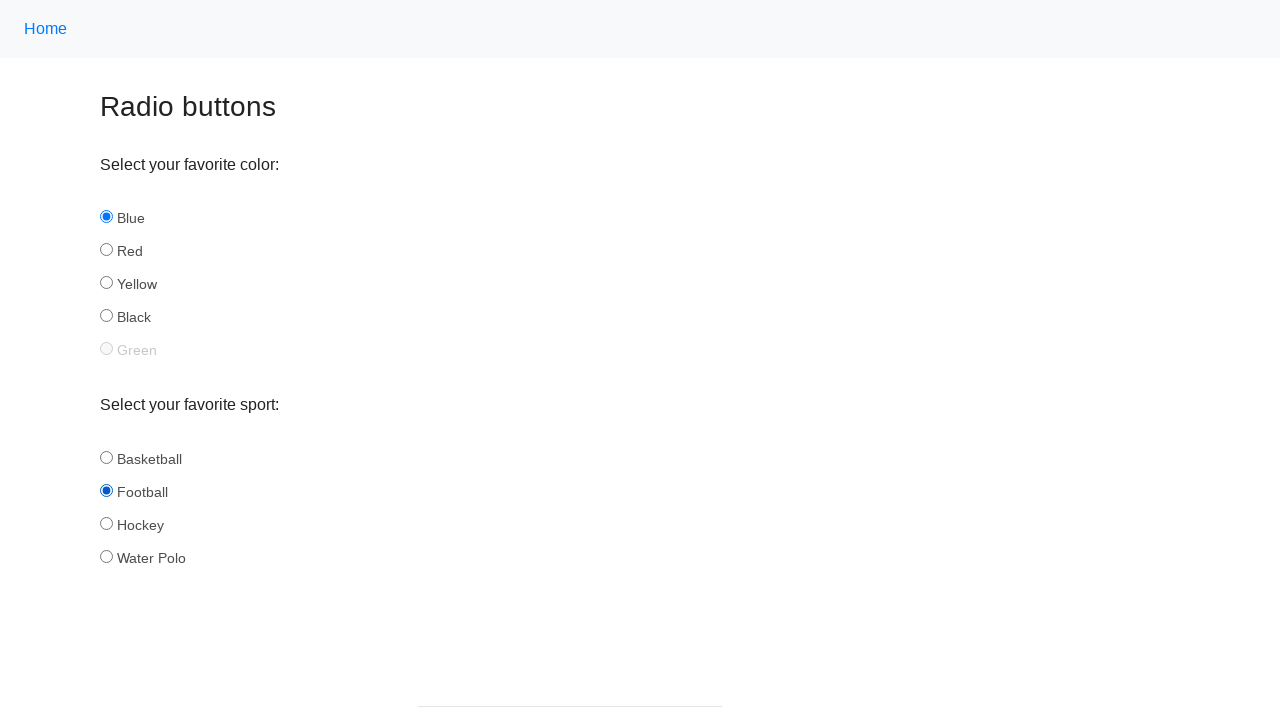

Verified football radio button is selected
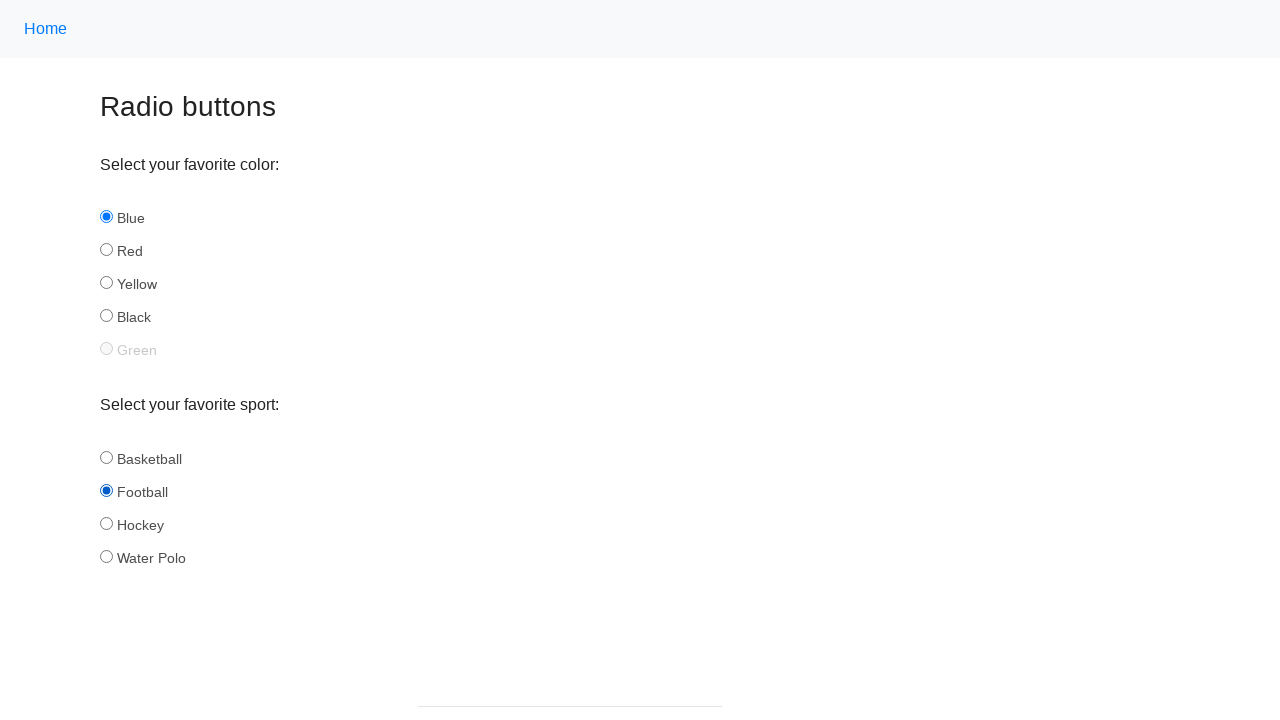

Clicked yellow radio button in color group at (106, 283) on input[name='color'][id='yellow']
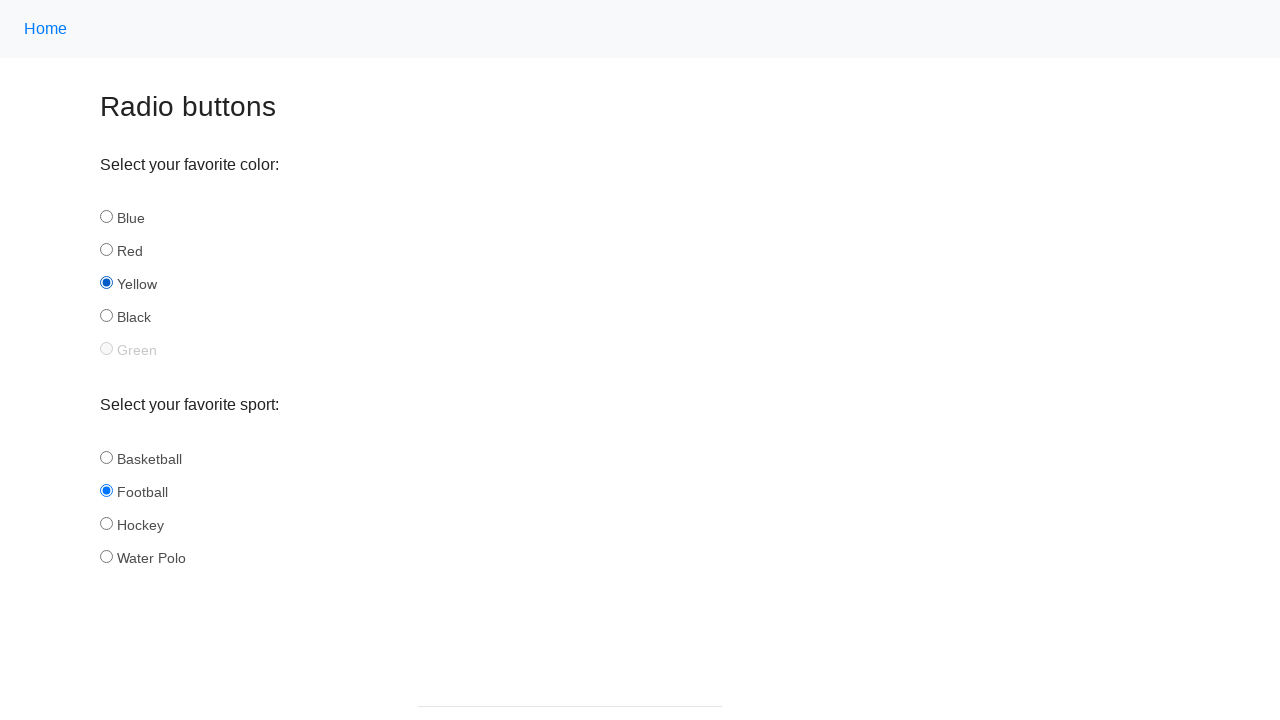

Verified yellow radio button is selected
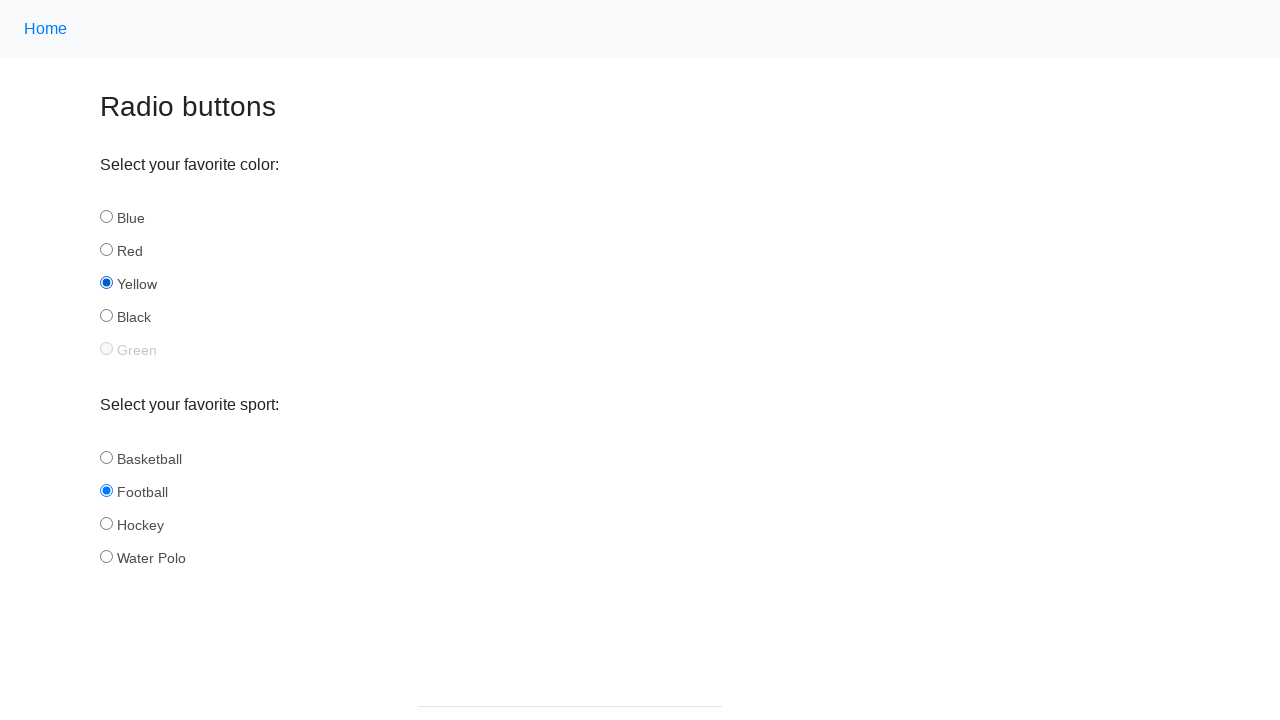

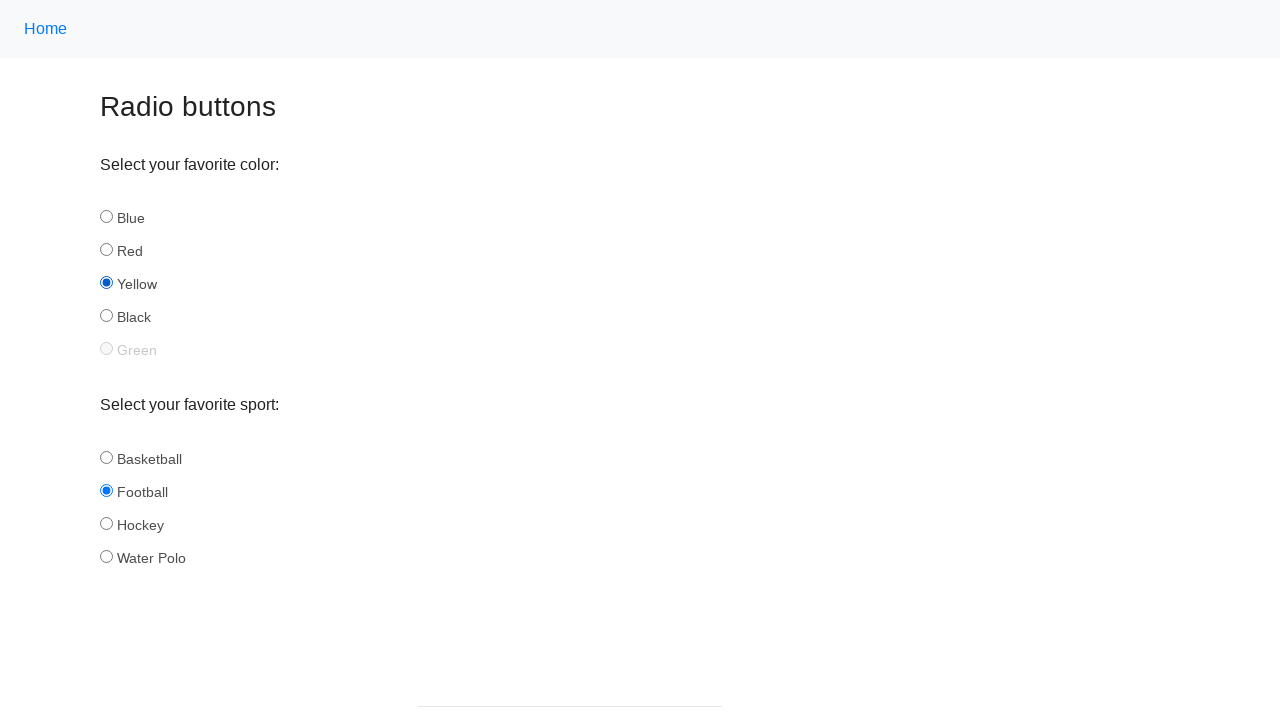